Selects all checkboxes for Male entries in a table by filtering table rows and clicking corresponding input elements

Starting URL: https://vins-udemy.s3.amazonaws.com/java/html/java8-stream-table.html

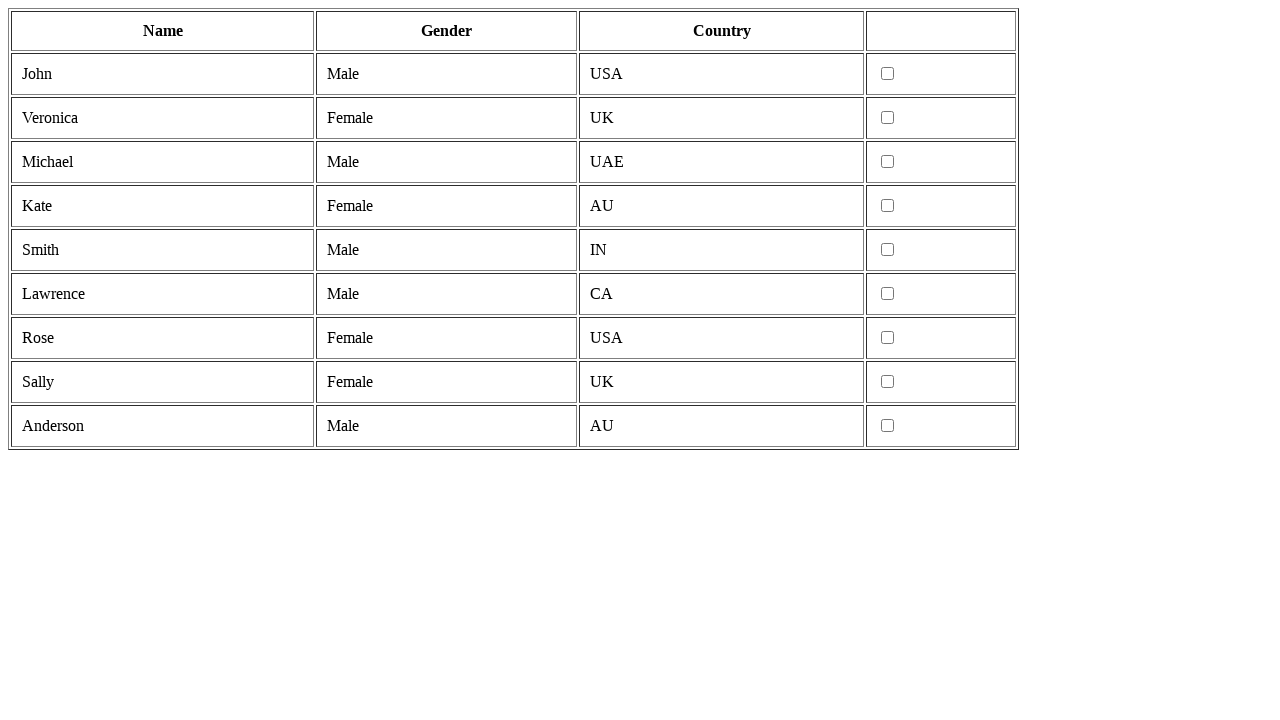

Navigated to table page
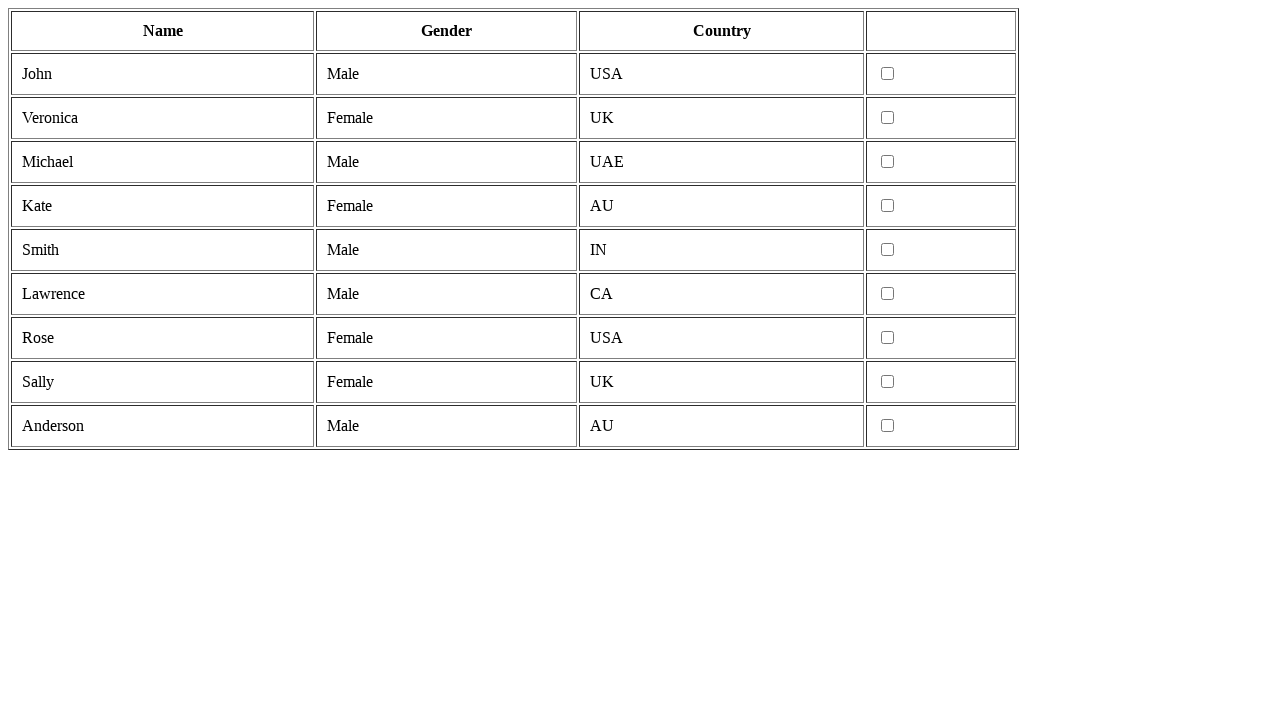

Retrieved all table rows excluding header
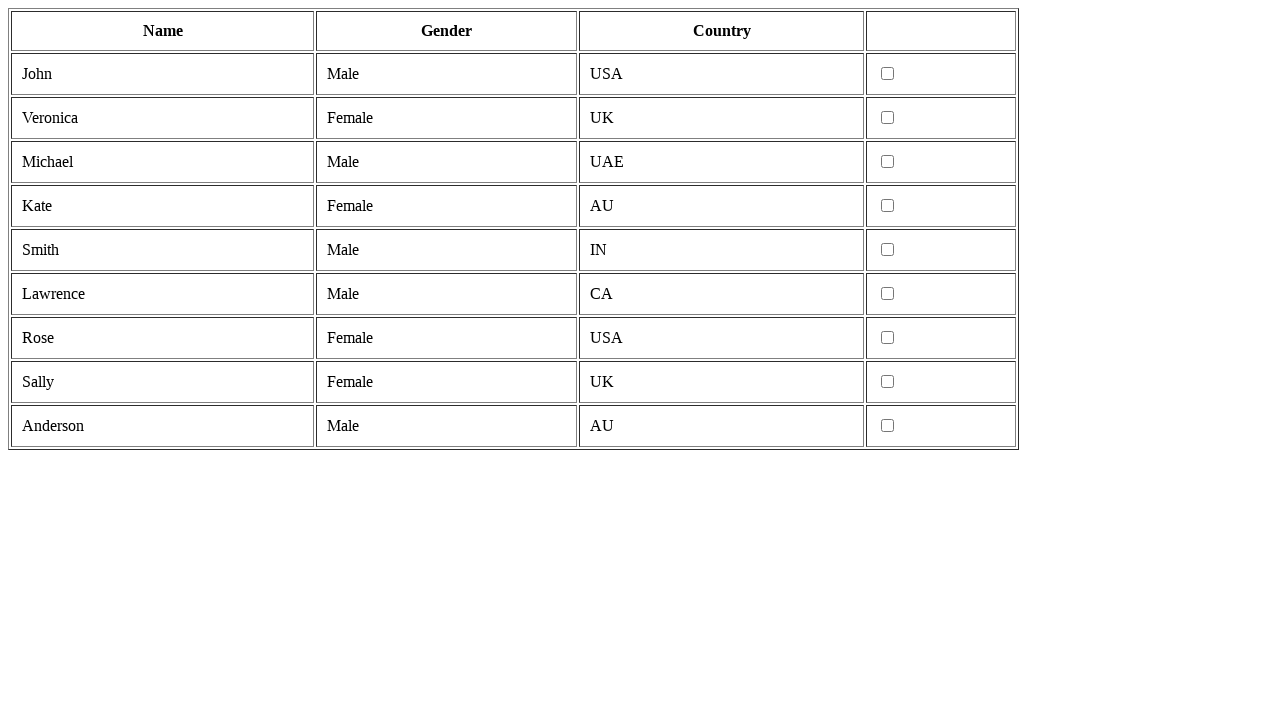

Retrieved cells from table row
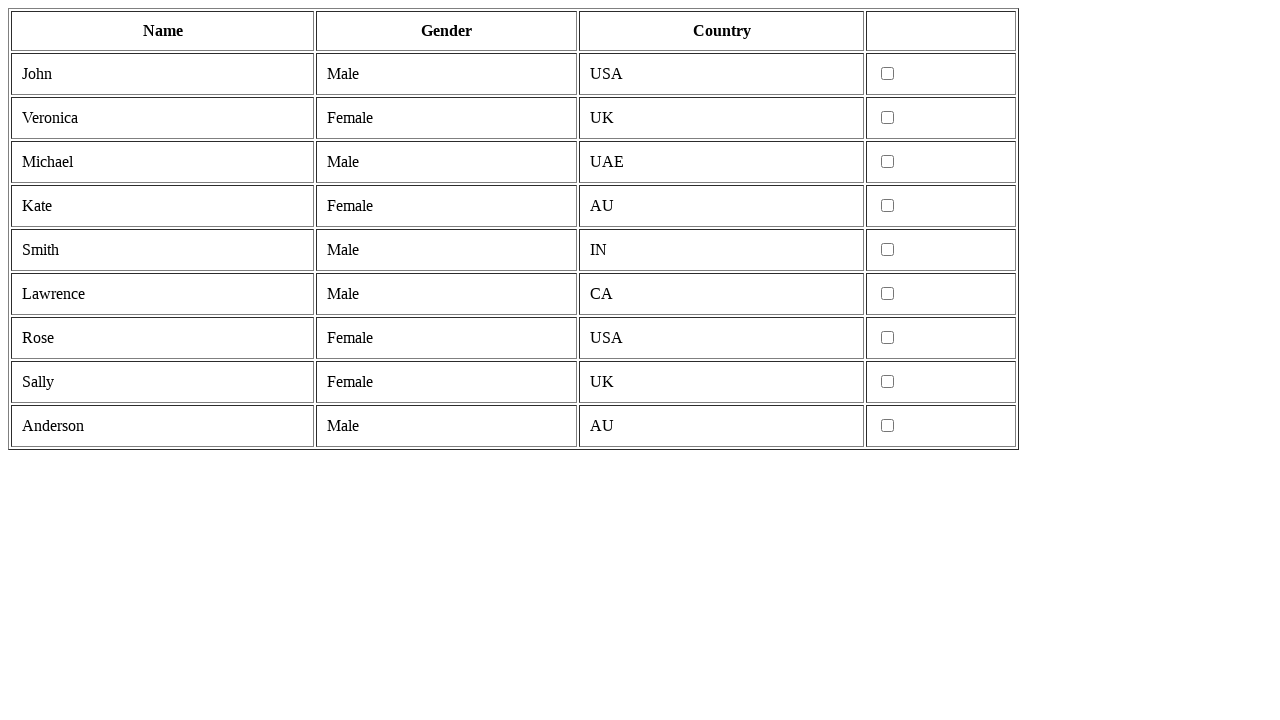

Located checkbox for male entry
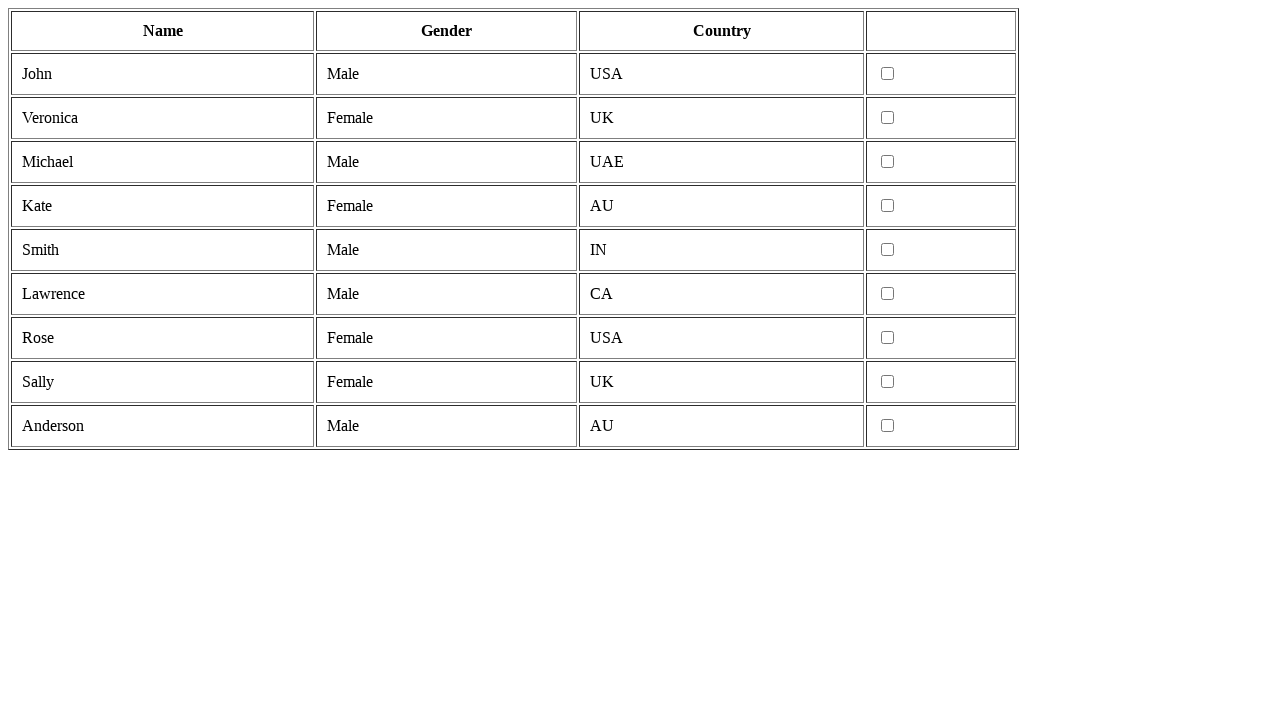

Clicked checkbox for male entry at (888, 74) on tr >> nth=1 >> td >> nth=3 >> input
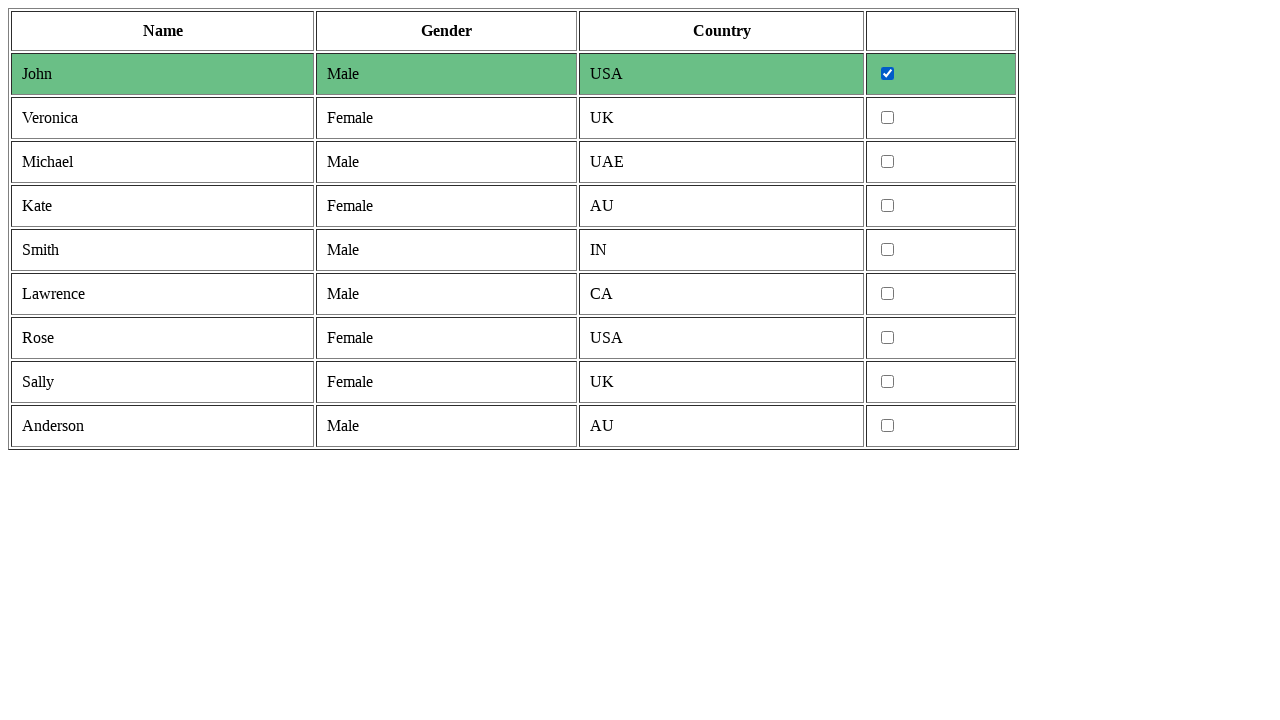

Retrieved cells from table row
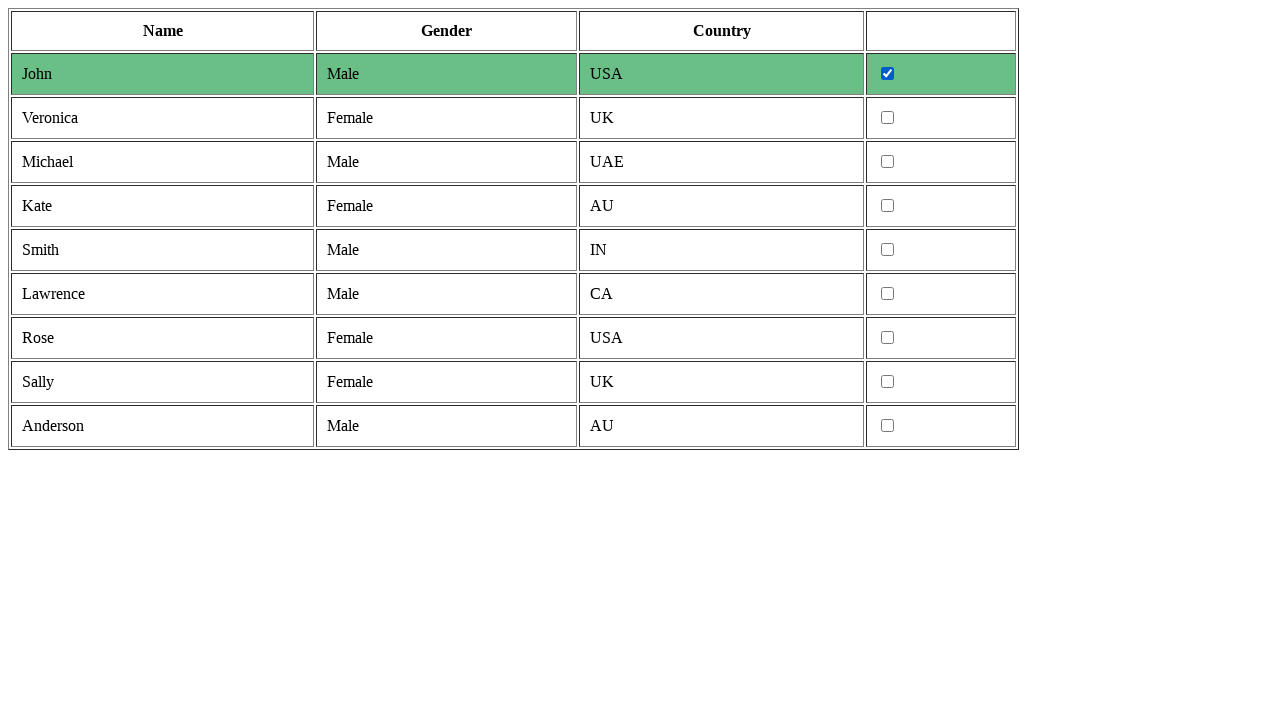

Retrieved cells from table row
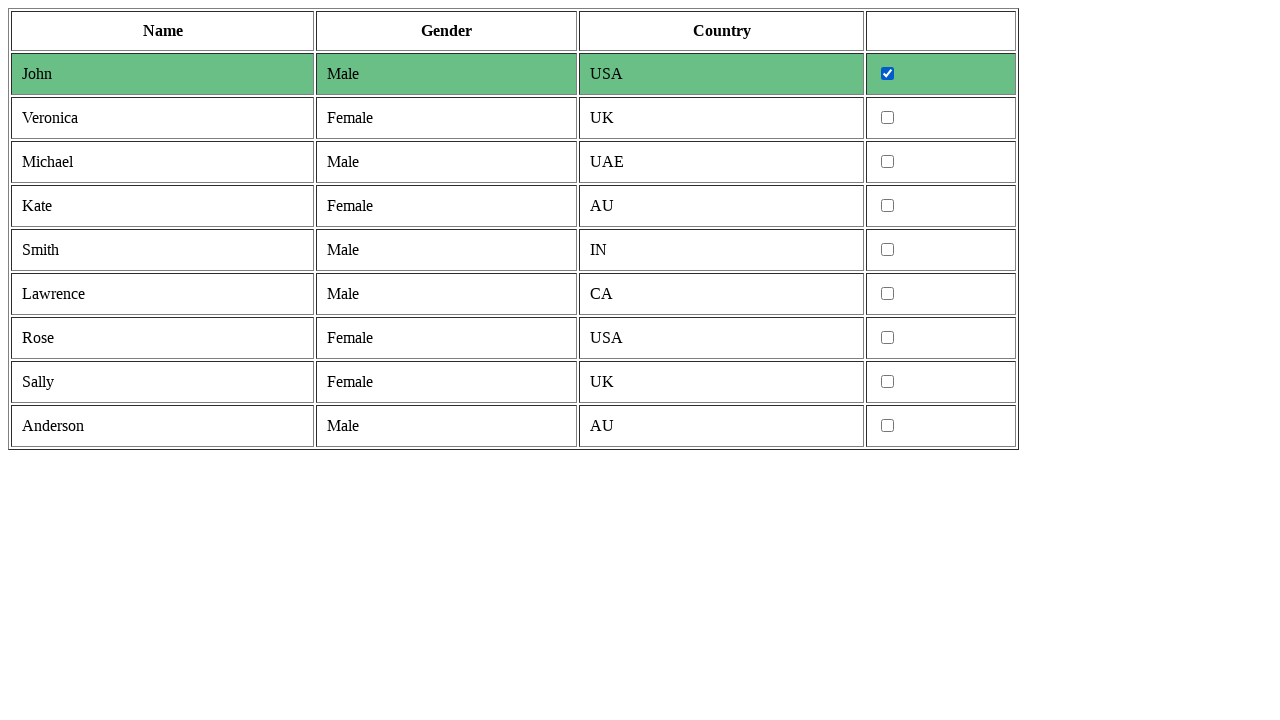

Located checkbox for male entry
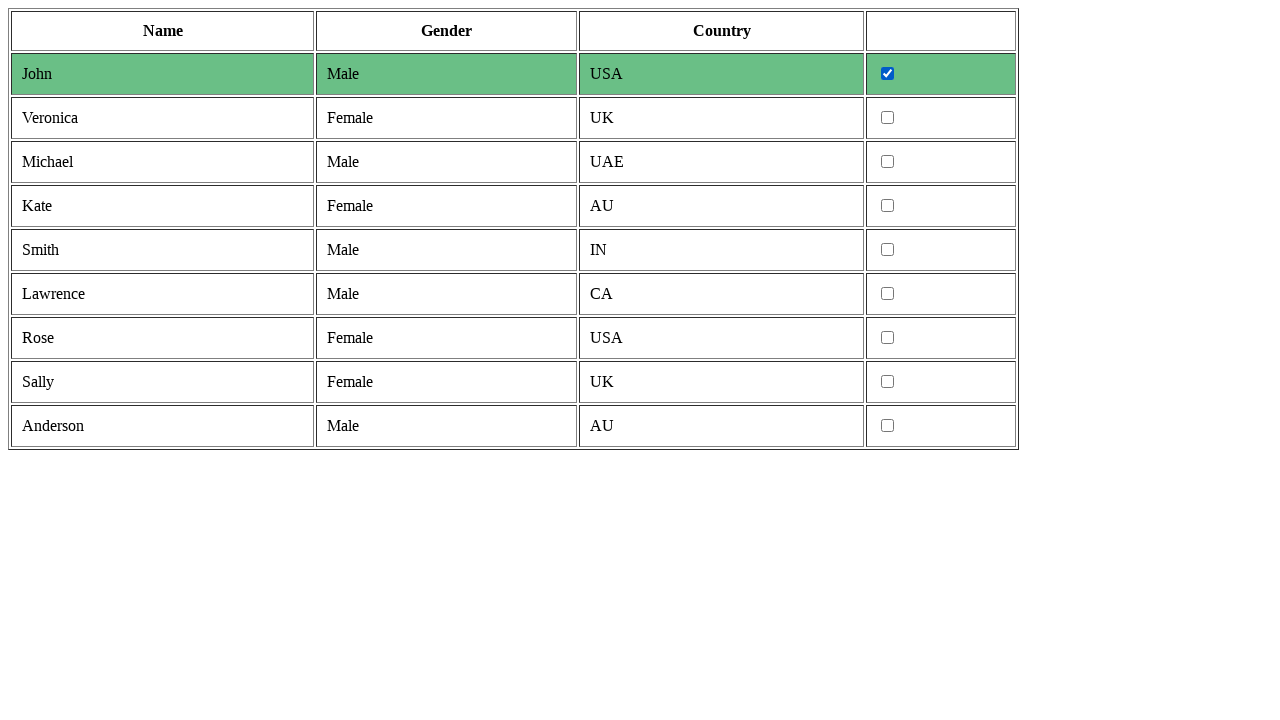

Clicked checkbox for male entry at (888, 162) on tr >> nth=3 >> td >> nth=3 >> input
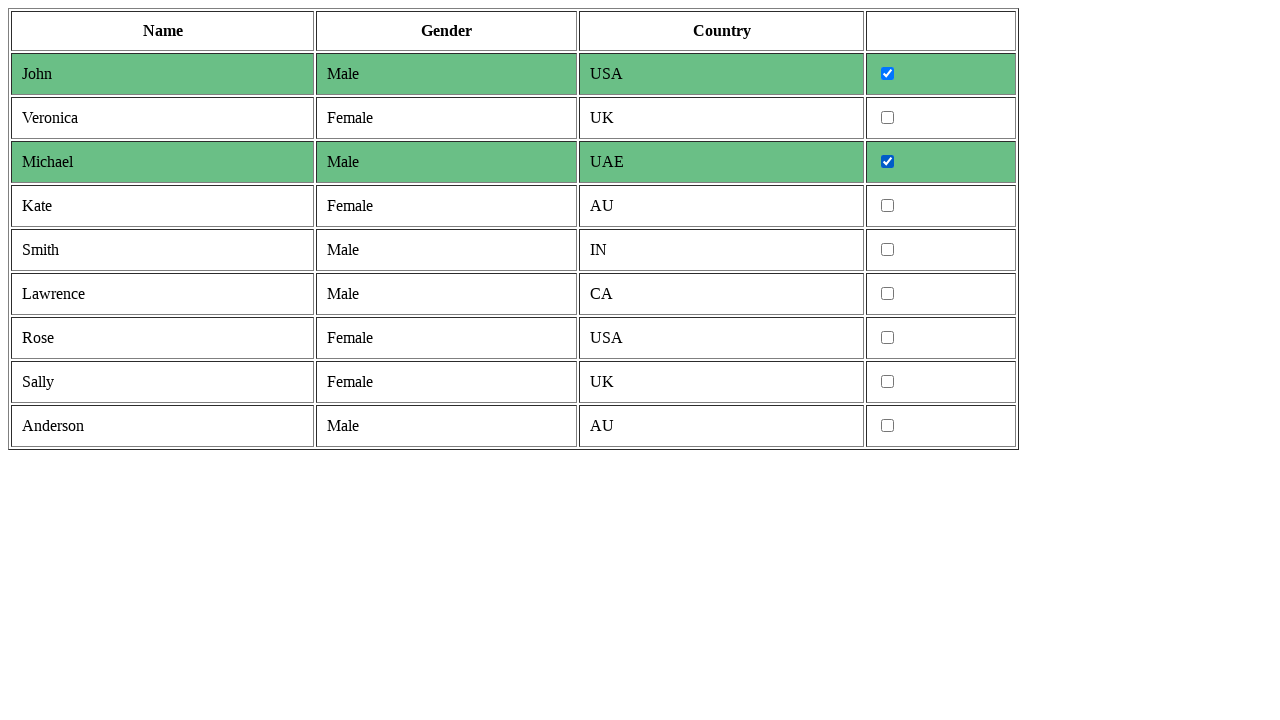

Retrieved cells from table row
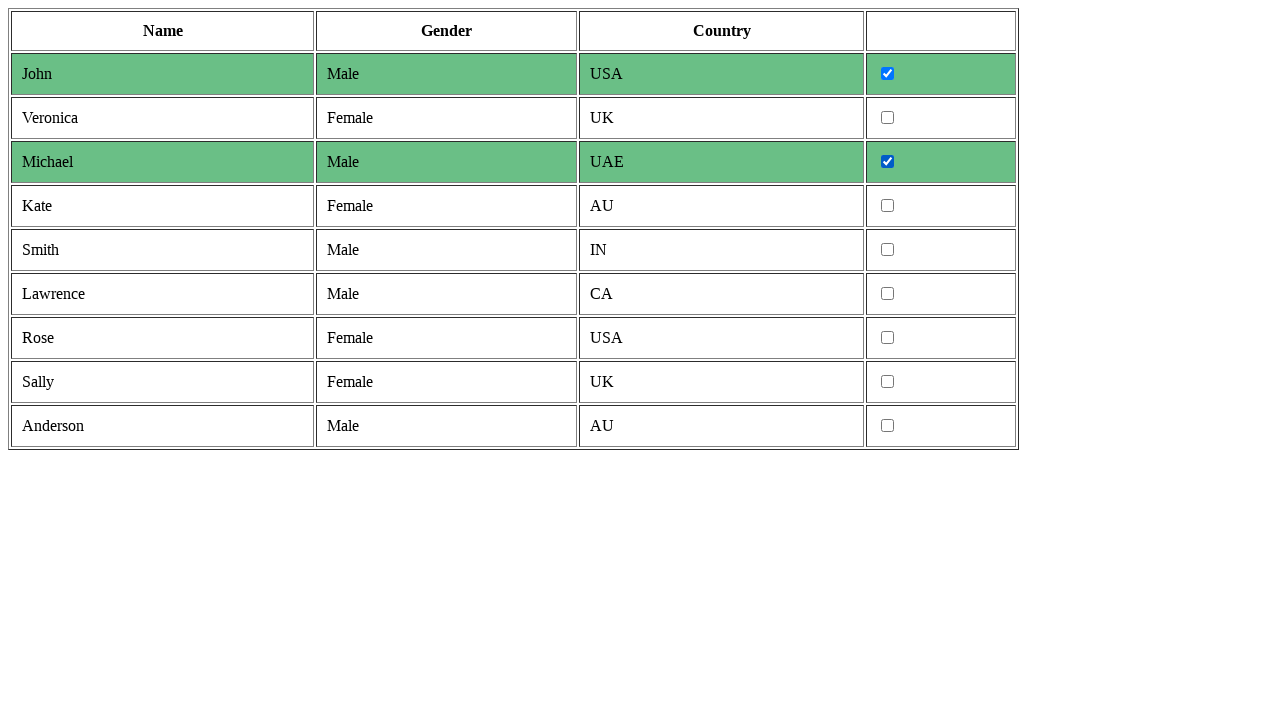

Retrieved cells from table row
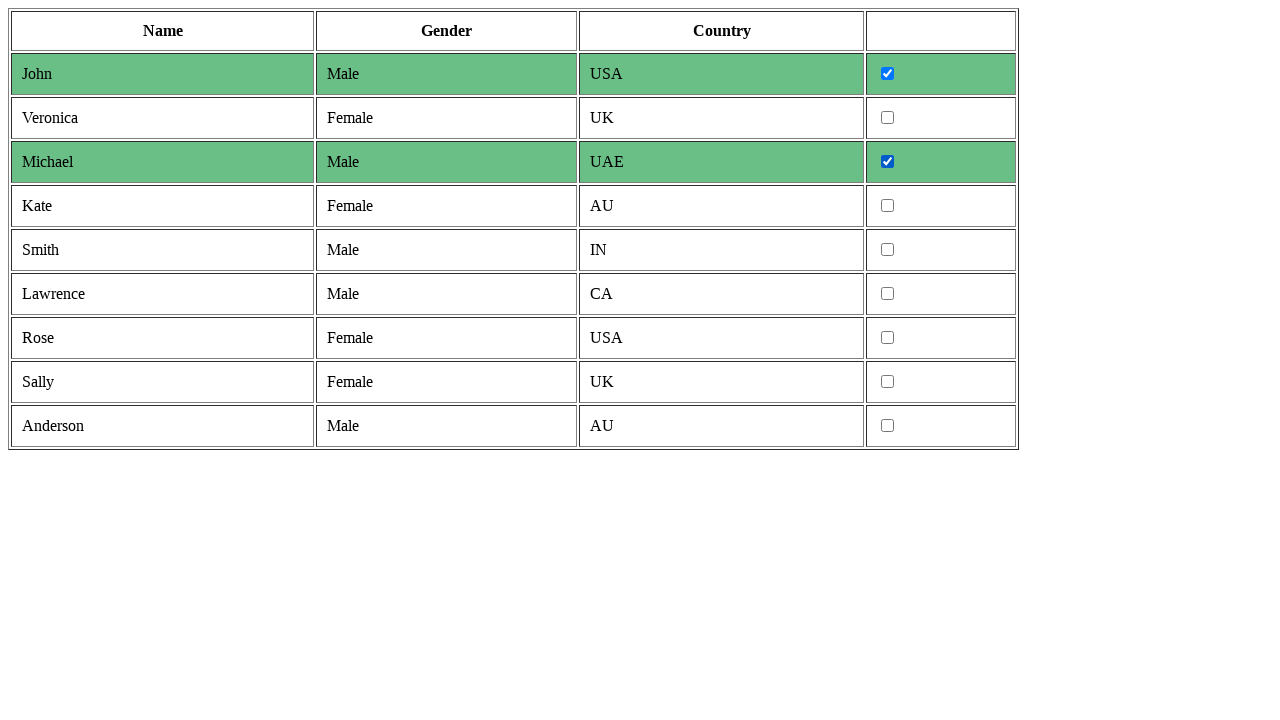

Located checkbox for male entry
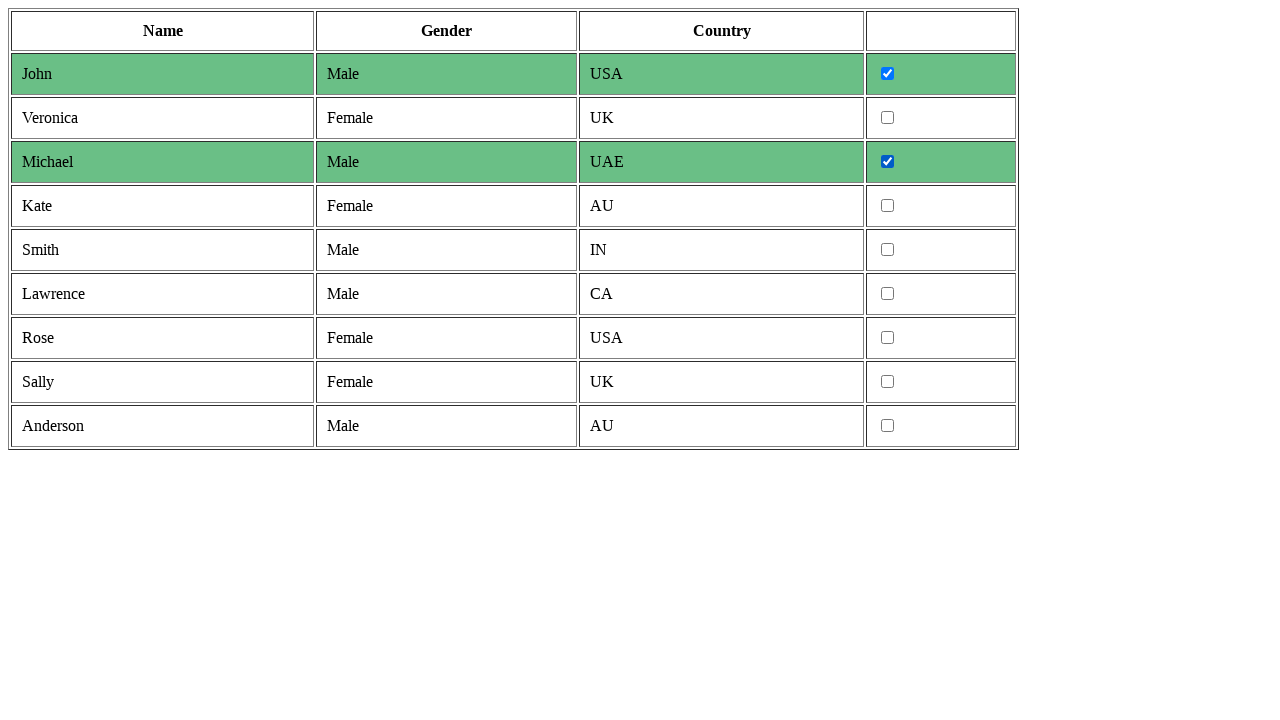

Clicked checkbox for male entry at (888, 250) on tr >> nth=5 >> td >> nth=3 >> input
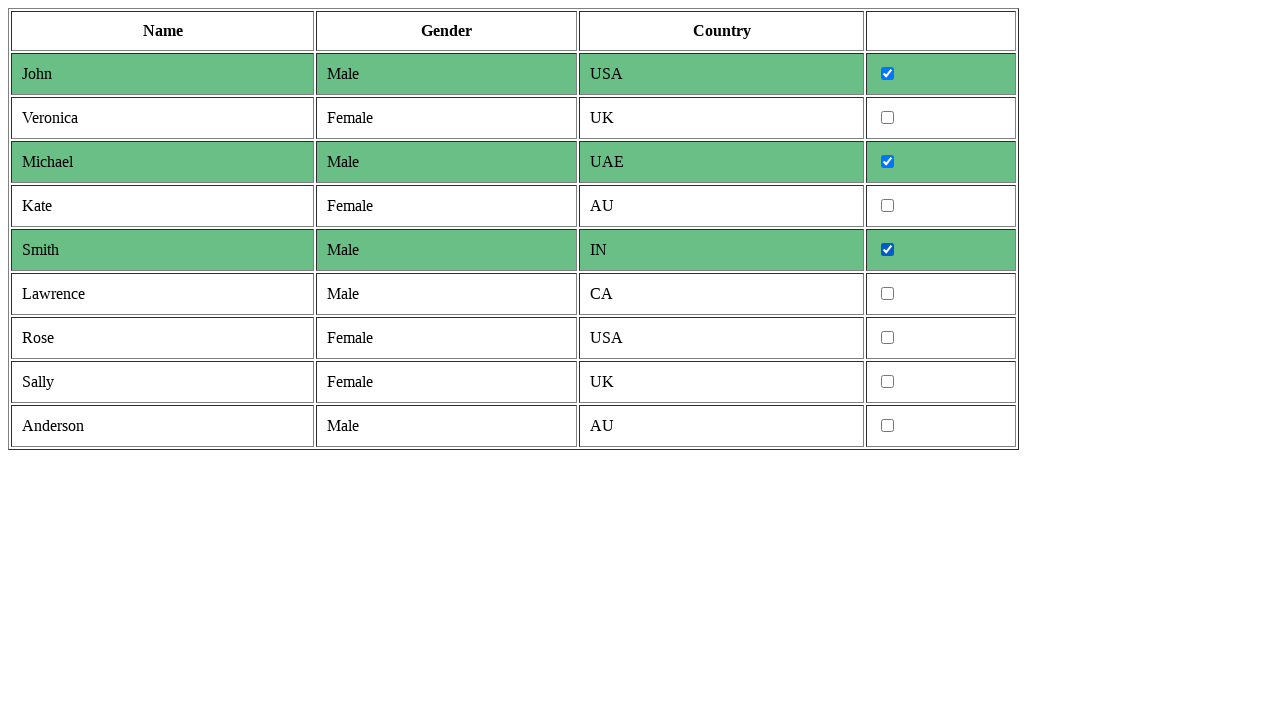

Retrieved cells from table row
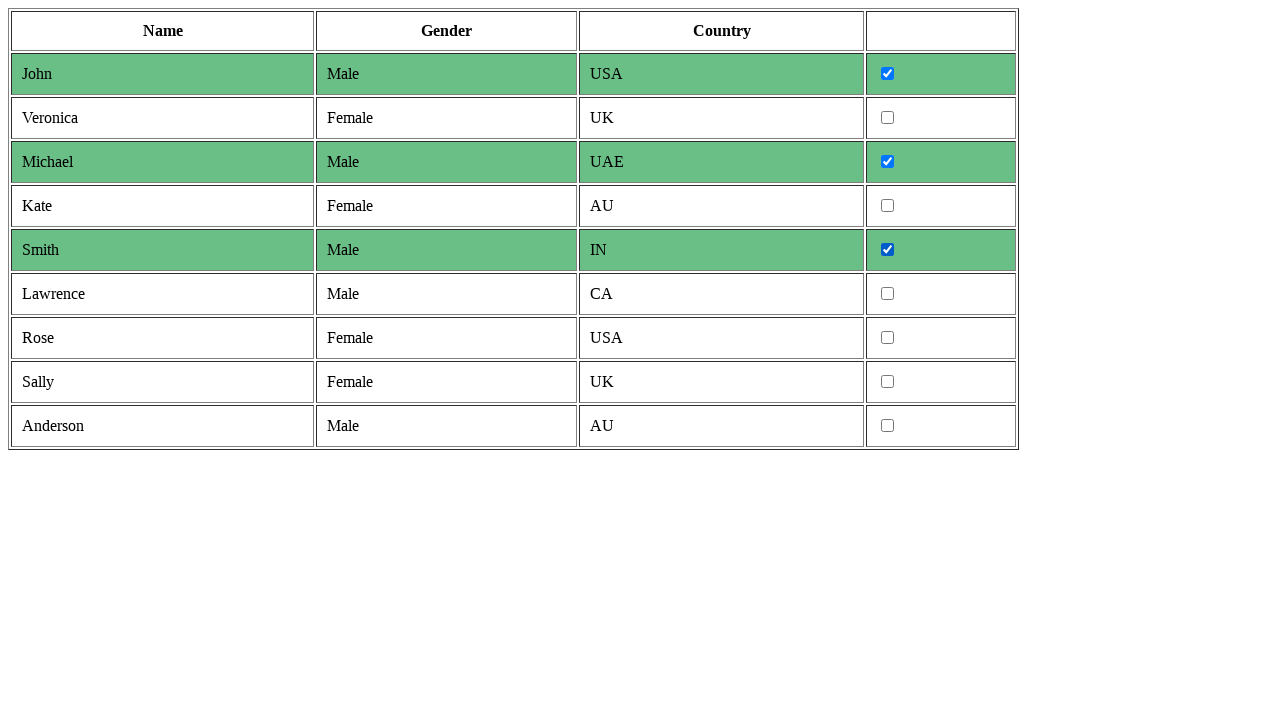

Located checkbox for male entry
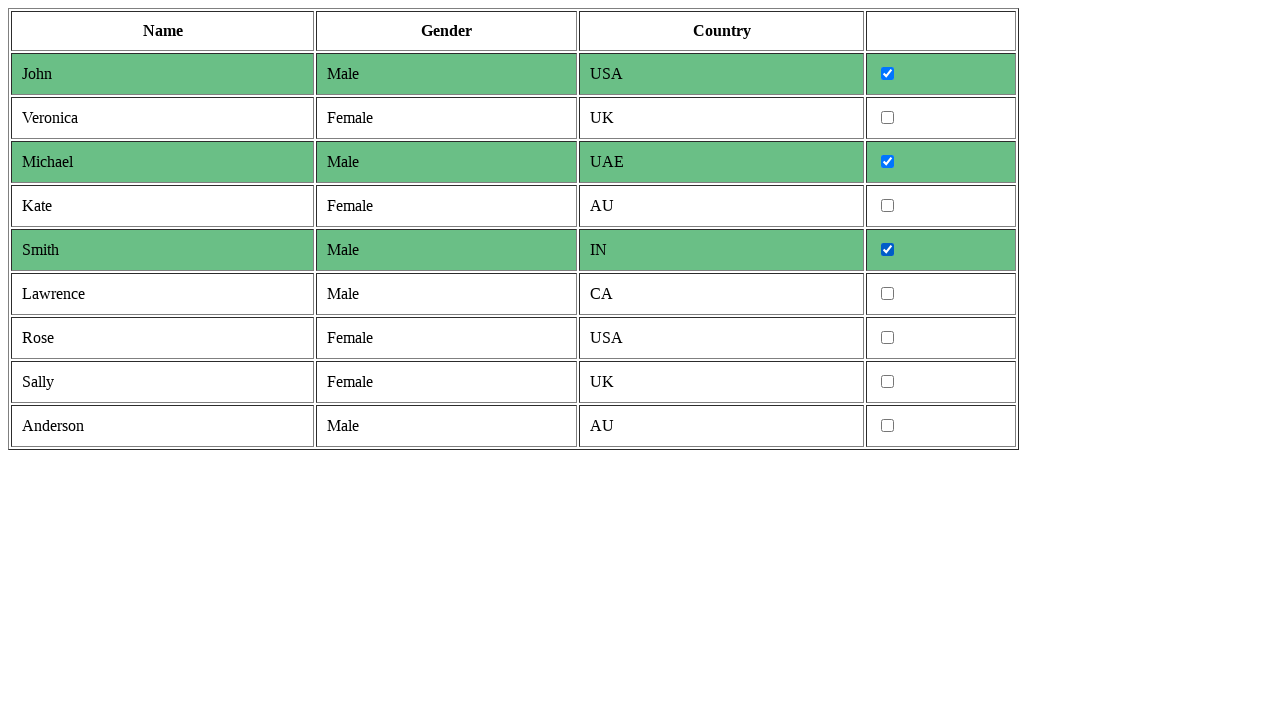

Clicked checkbox for male entry at (888, 294) on tr >> nth=6 >> td >> nth=3 >> input
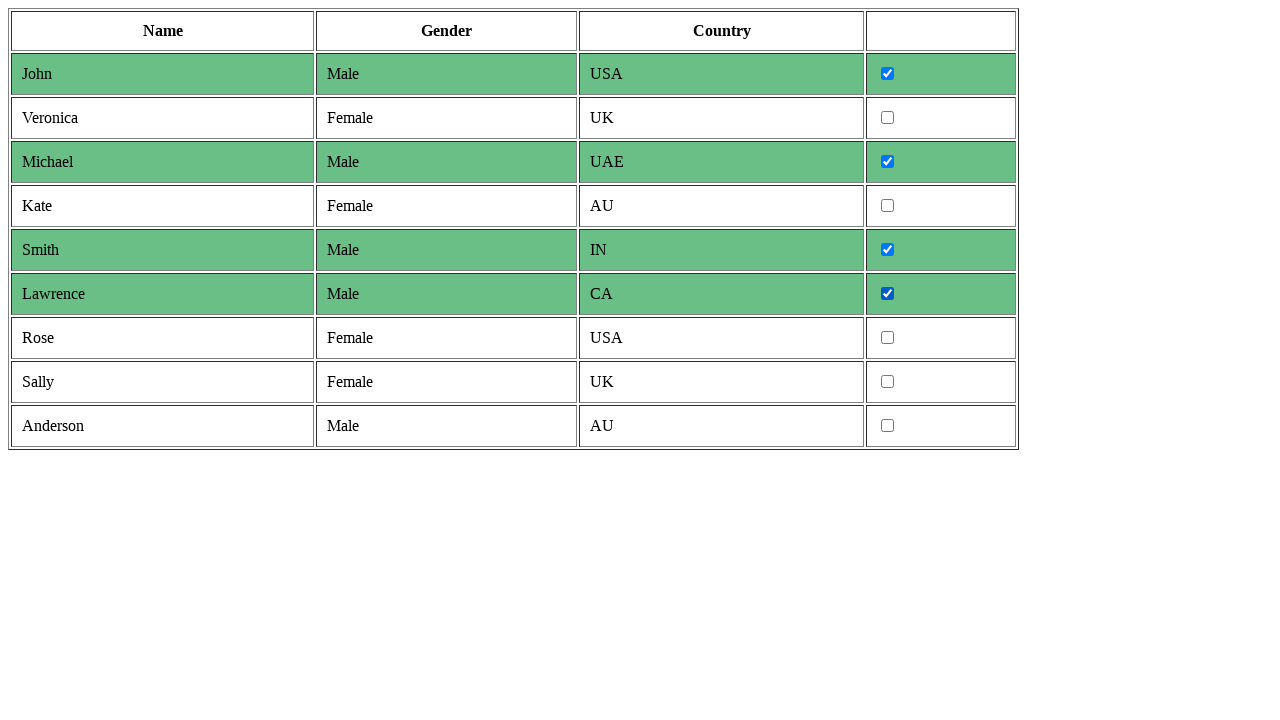

Retrieved cells from table row
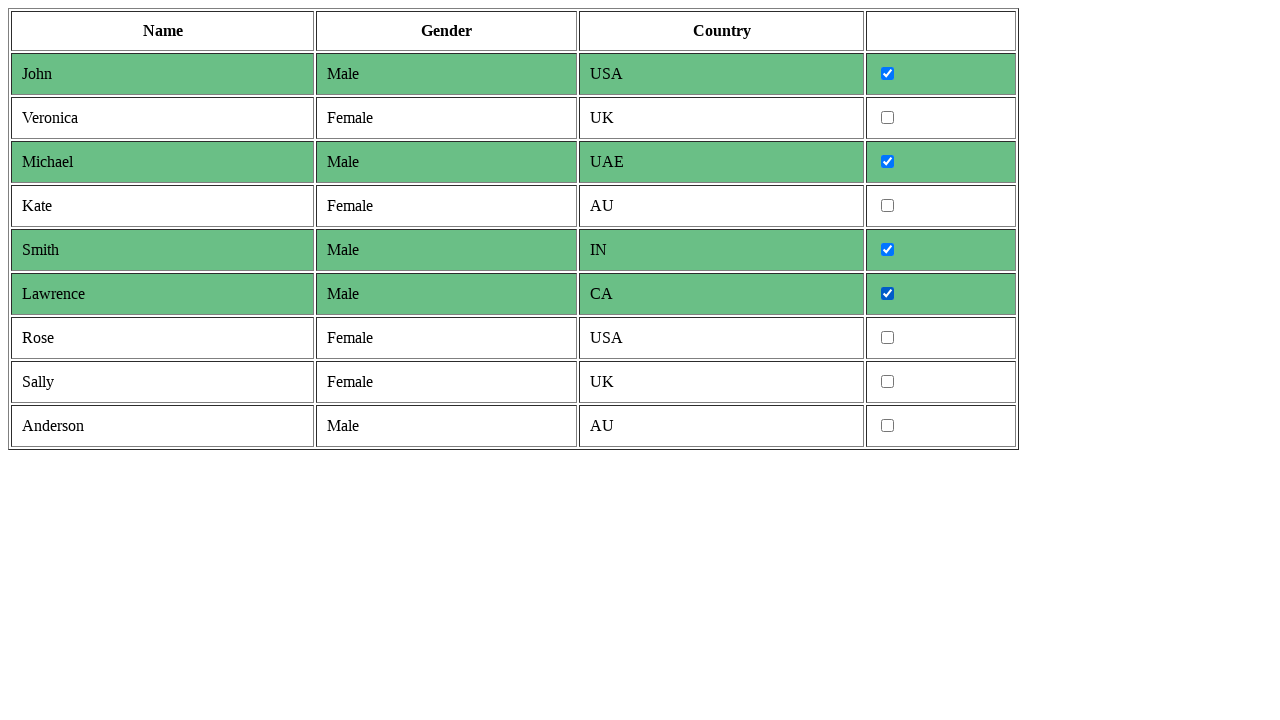

Retrieved cells from table row
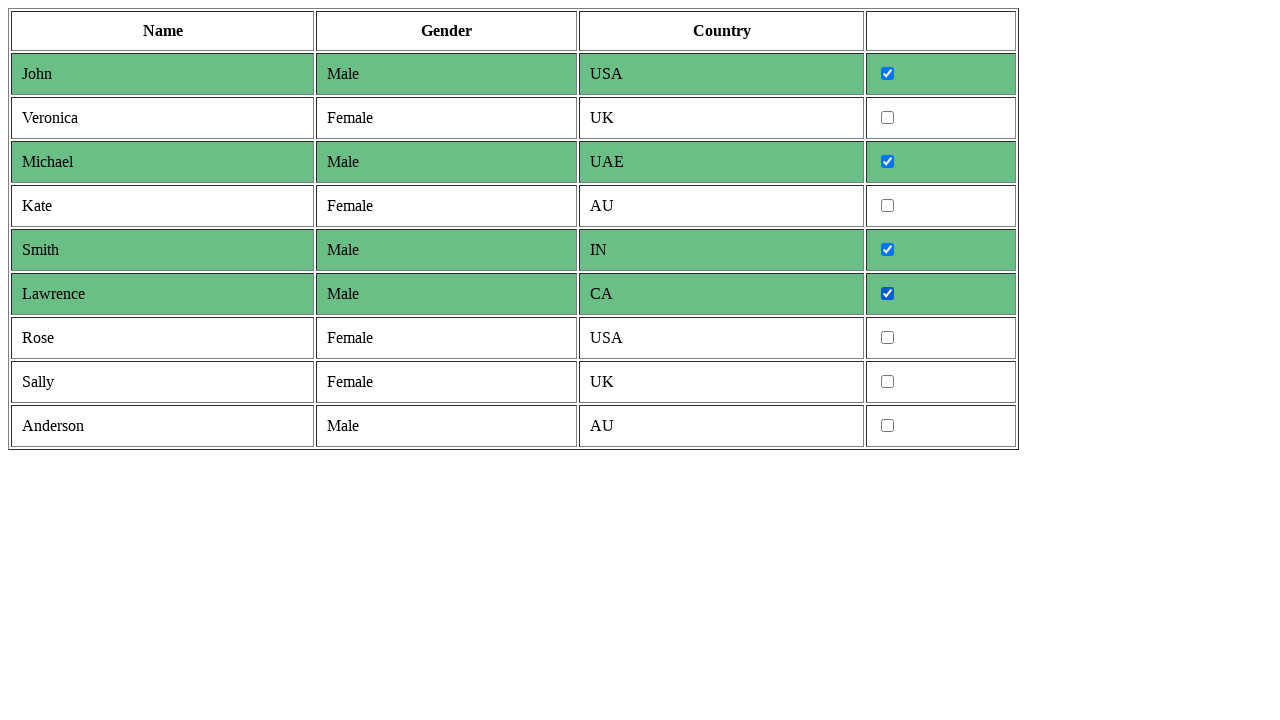

Retrieved cells from table row
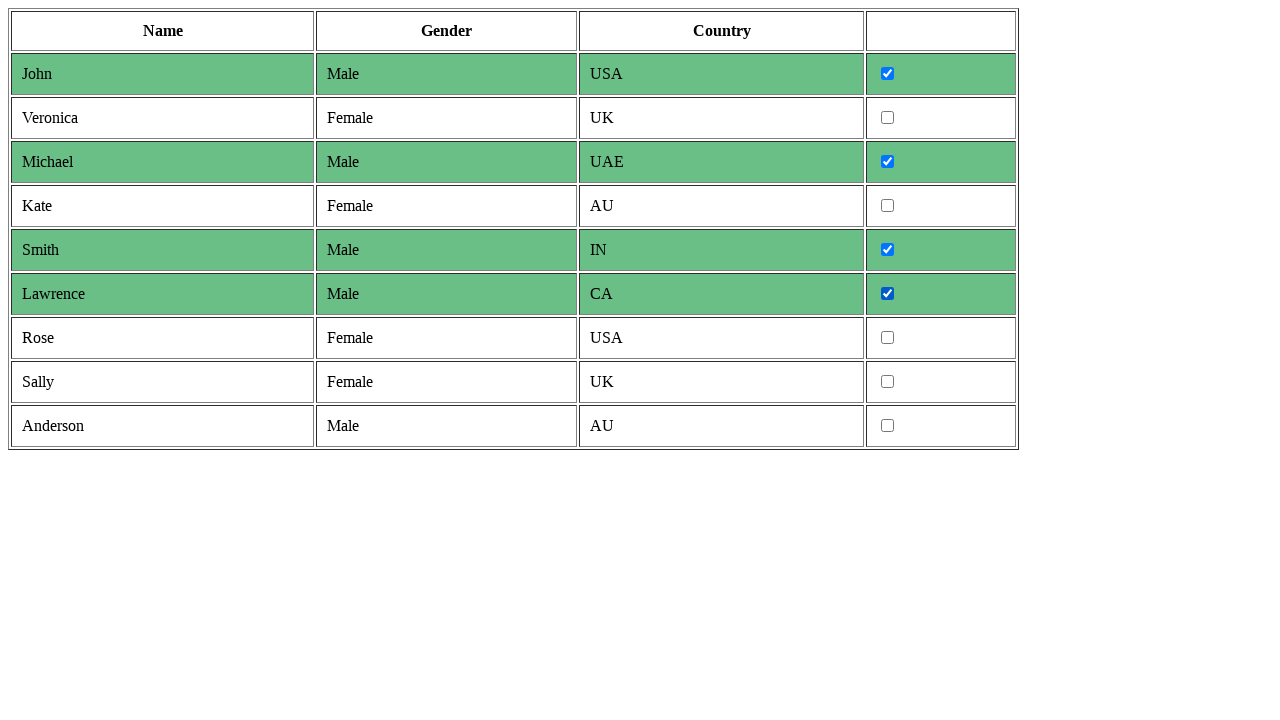

Located checkbox for male entry
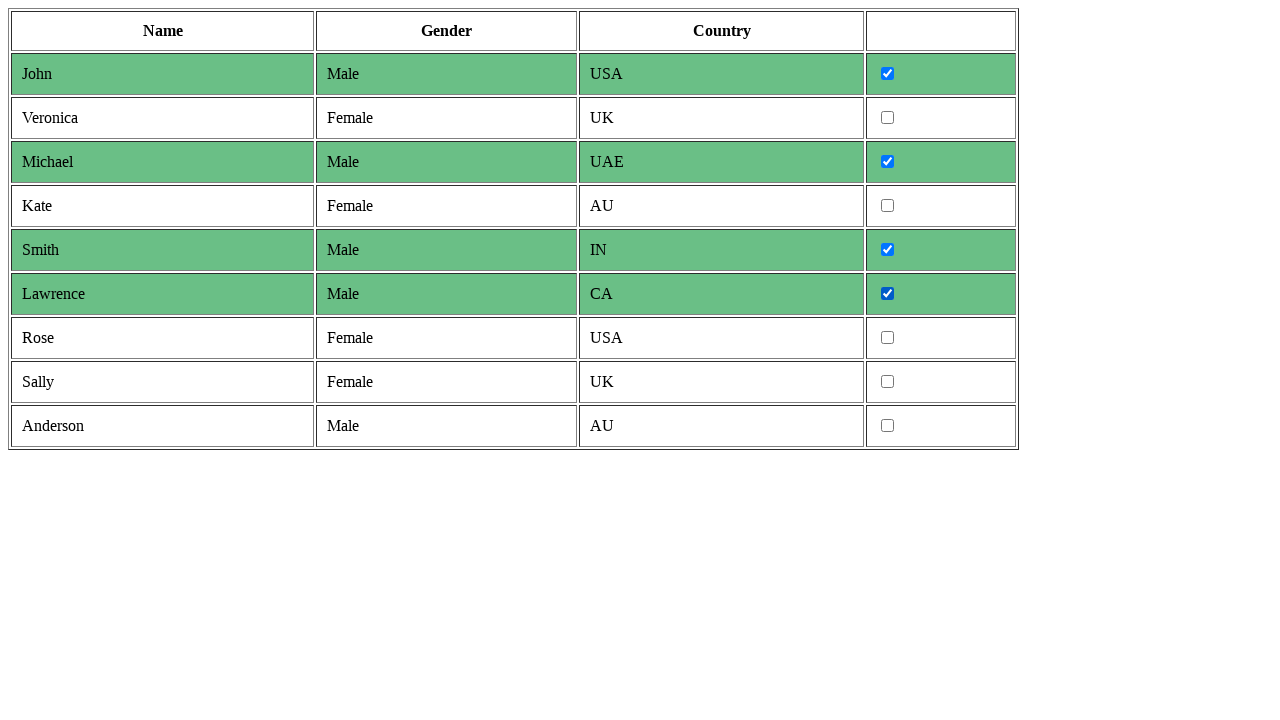

Clicked checkbox for male entry at (888, 426) on tr >> nth=9 >> td >> nth=3 >> input
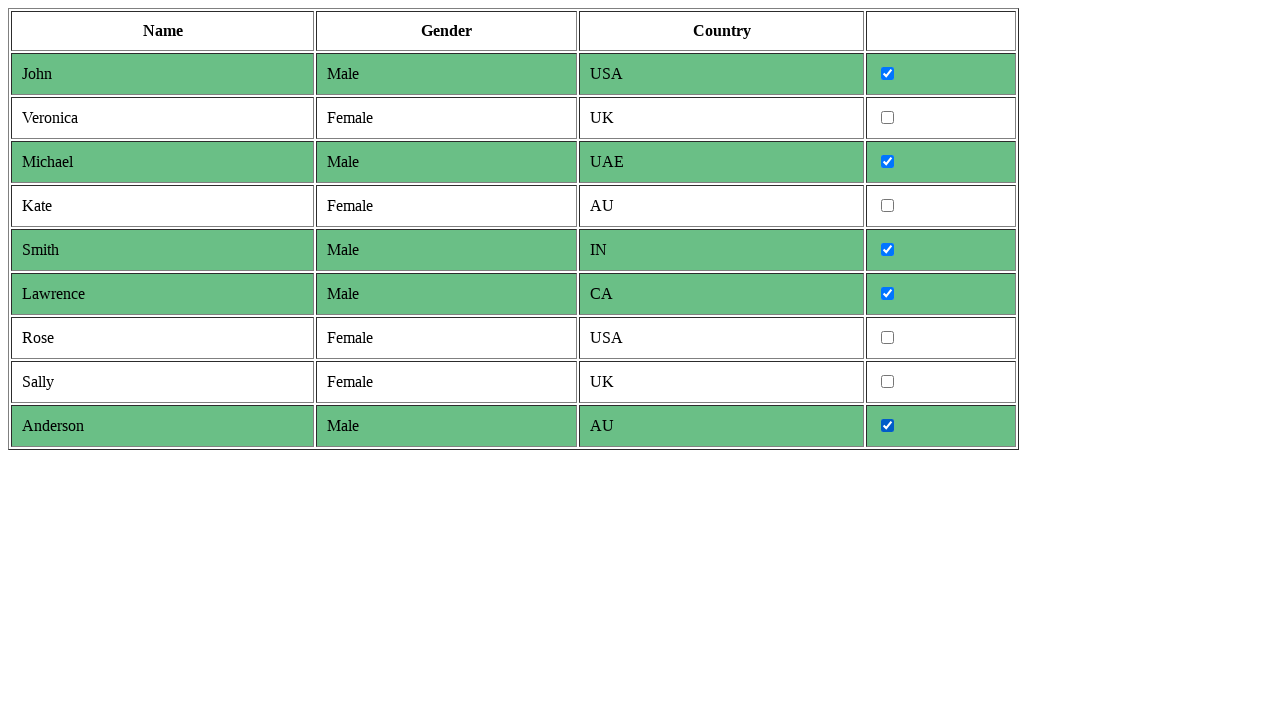

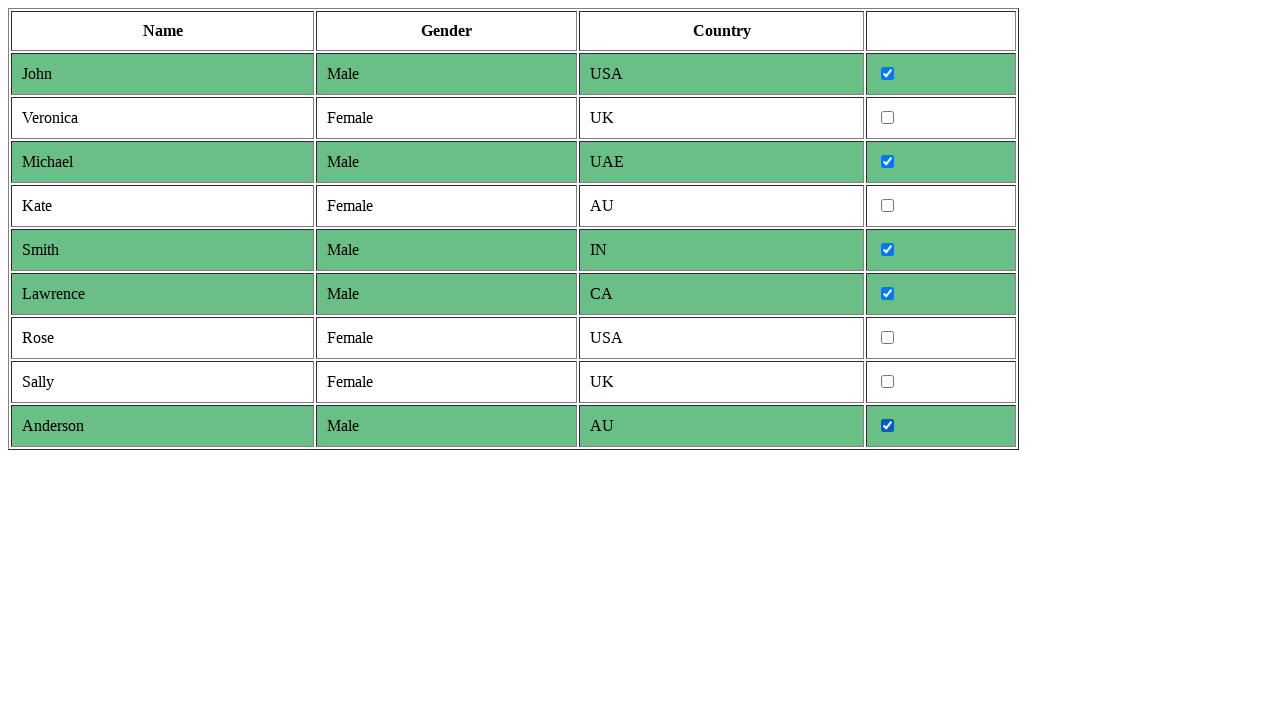